Tests the table sorting functionality by clicking on "Top Deals" link which opens a new window, then clicking on the "Veg/fruit name" column header to sort the table, and verifying the items are sorted alphabetically.

Starting URL: https://rahulshettyacademy.com/seleniumPractise/#/

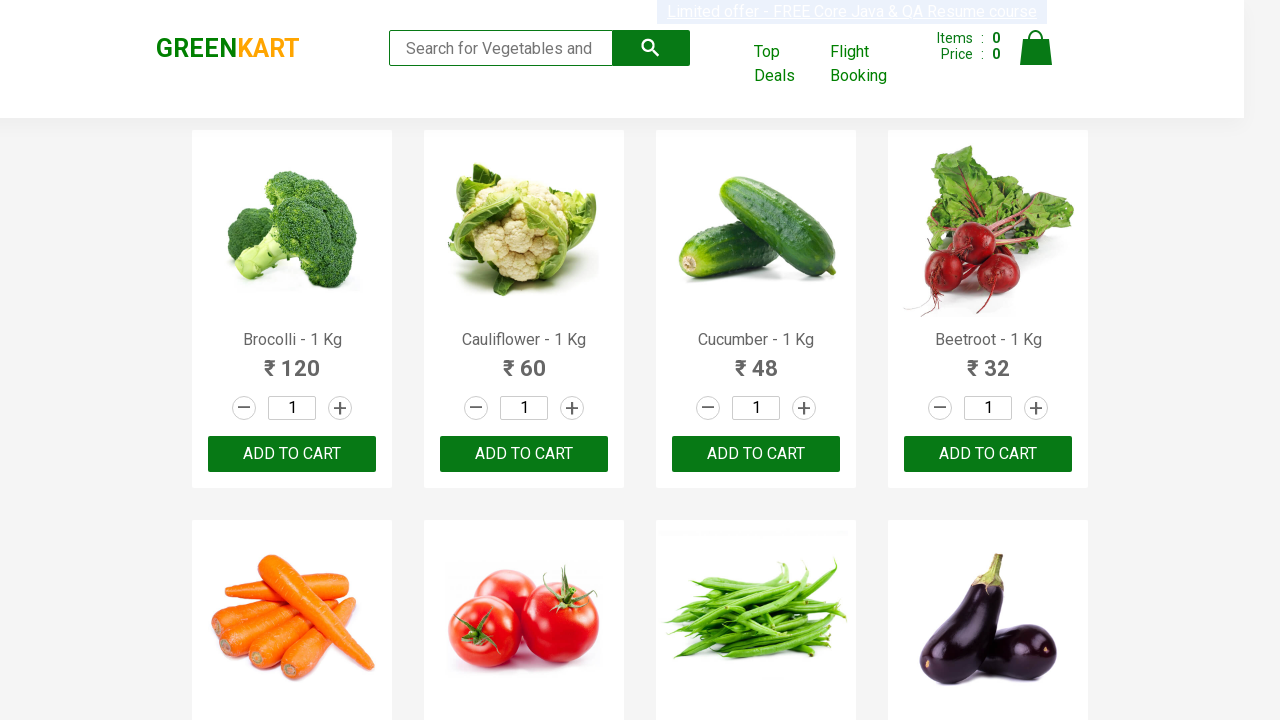

Clicked 'Top Deals' link to open new window at (787, 64) on text=Top Deals
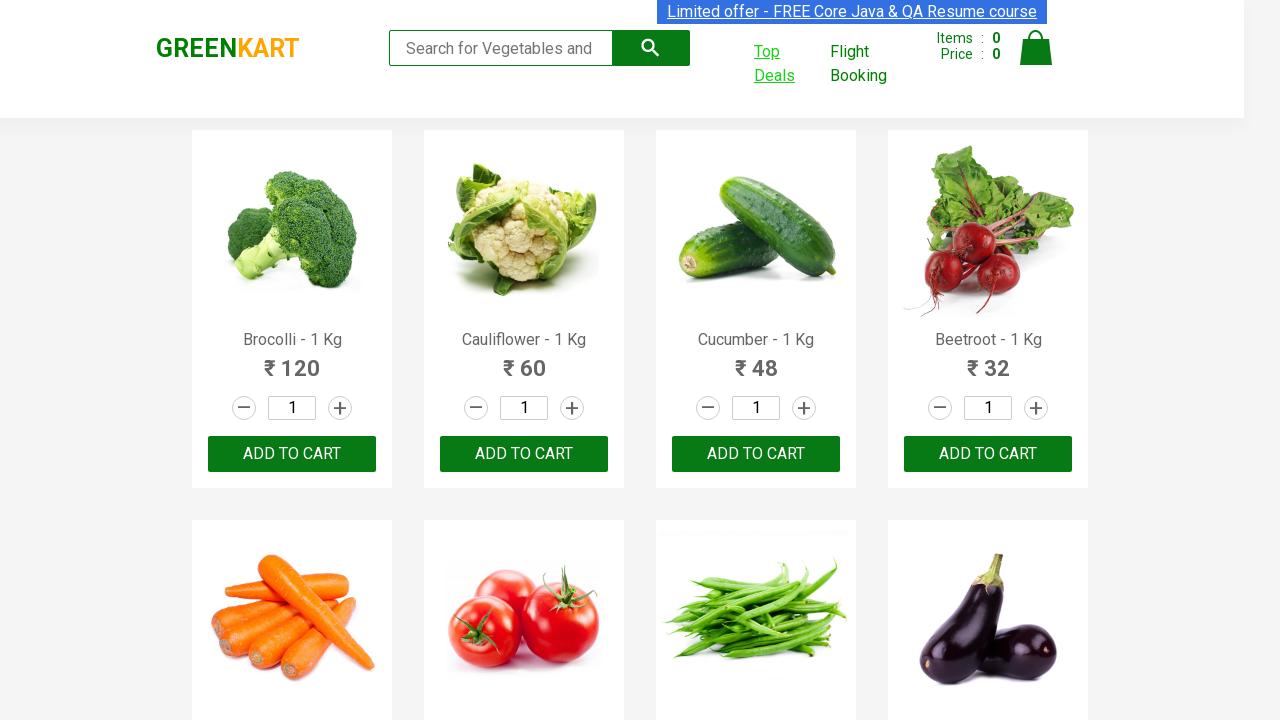

New window opened and loaded
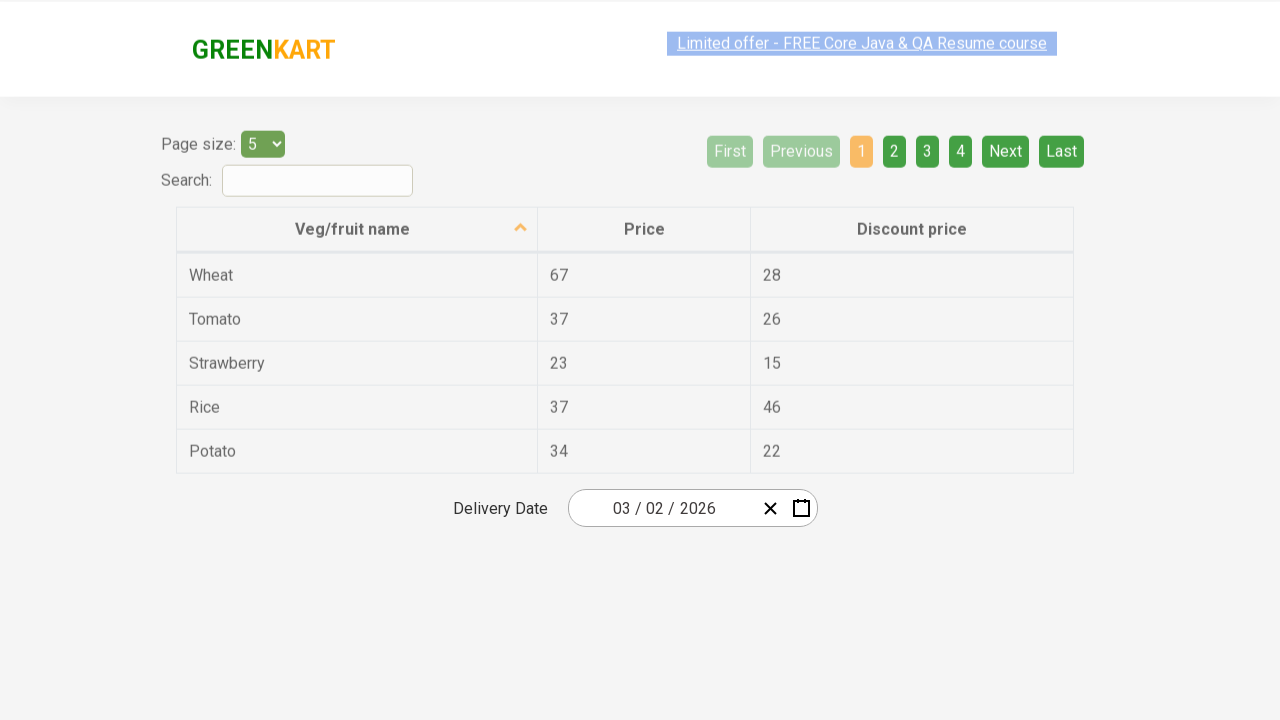

Clicked 'Veg/fruit name' column header to sort table at (353, 212) on xpath=//span[text()='Veg/fruit name']
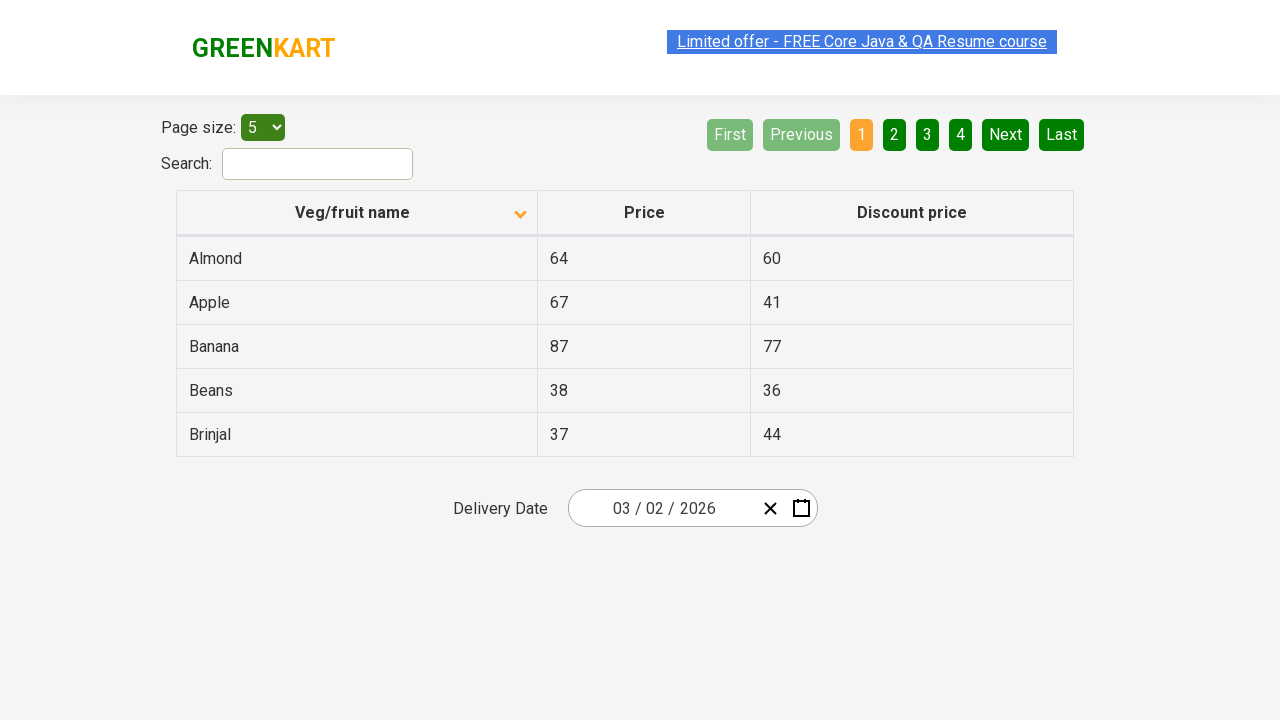

Table items loaded and visible
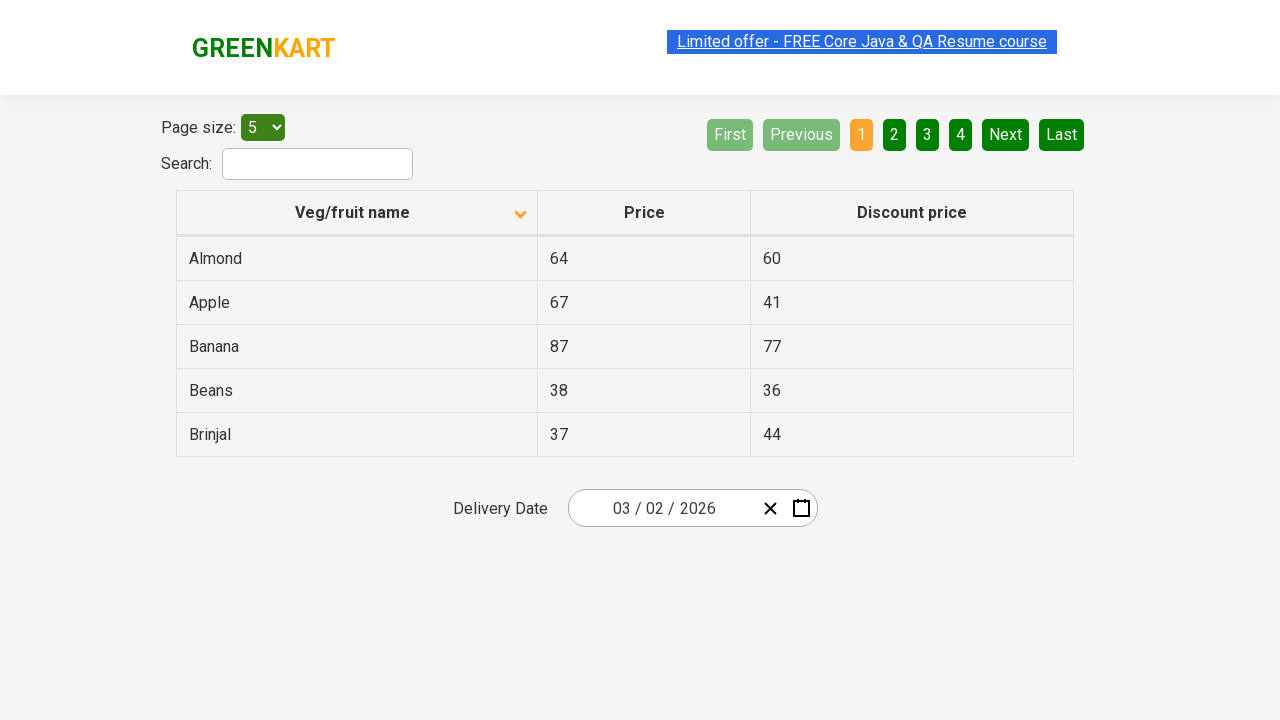

Retrieved all items from first column for verification
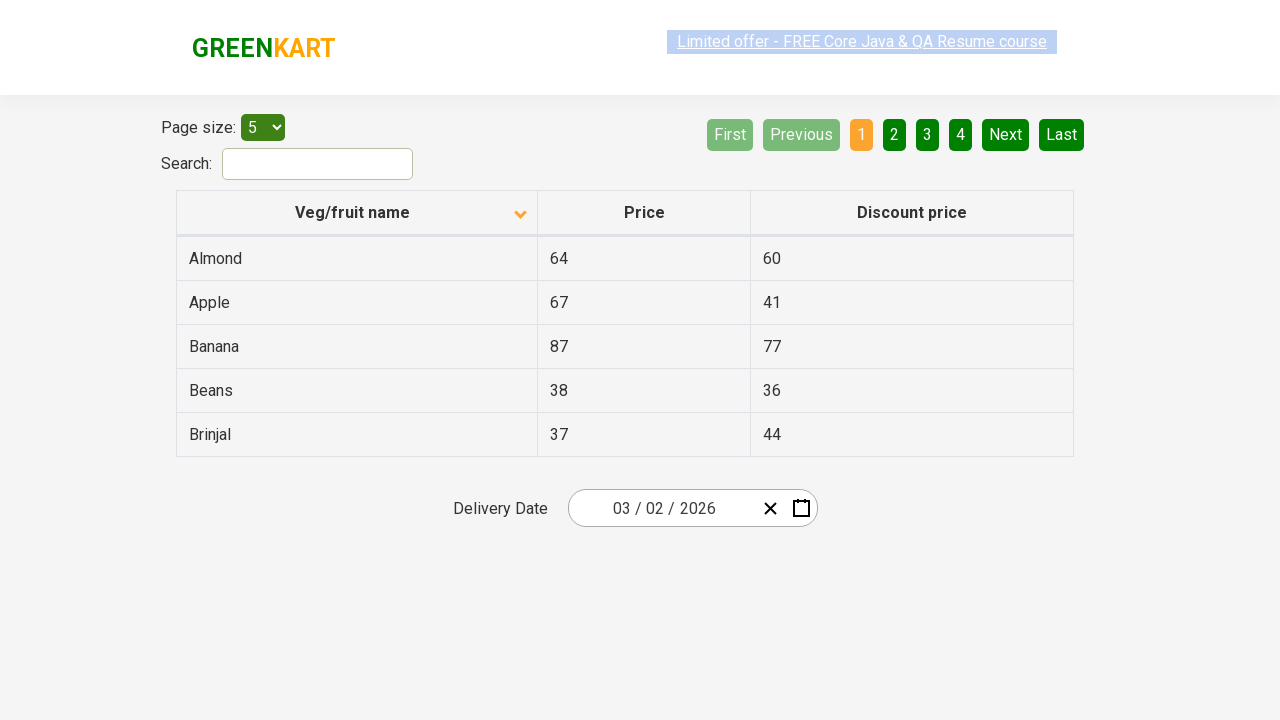

Verified that table items are sorted alphabetically
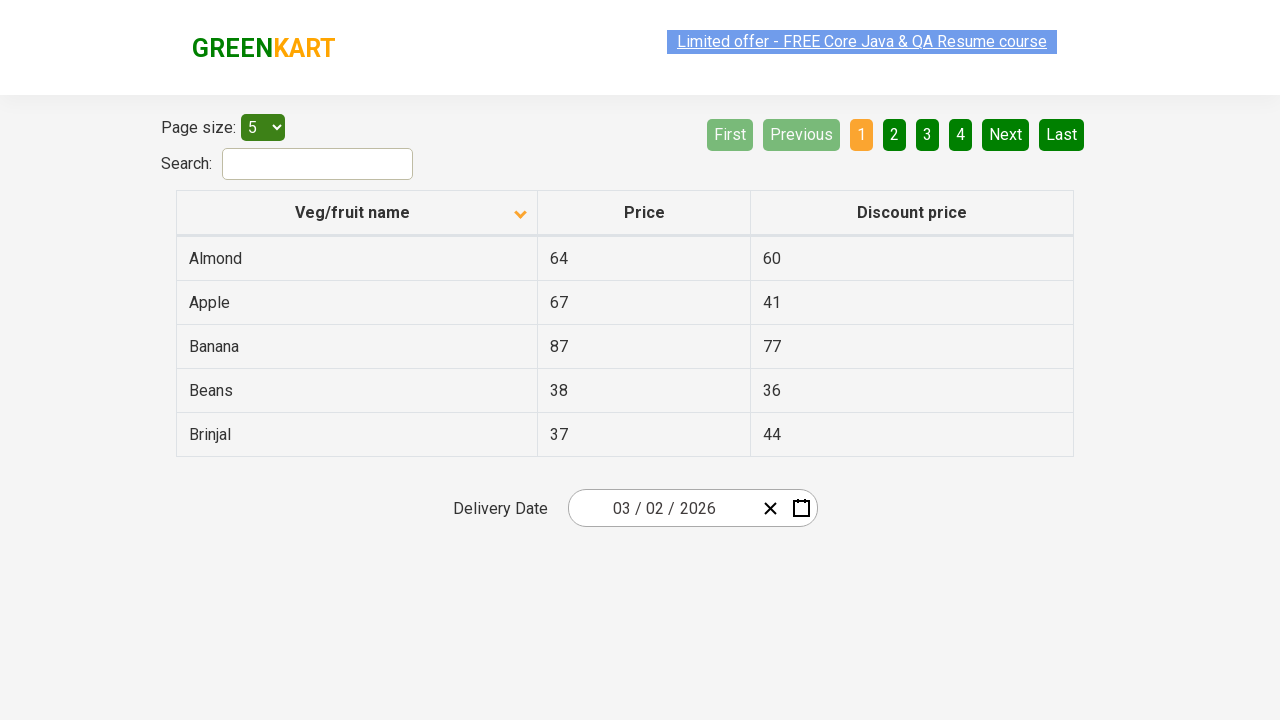

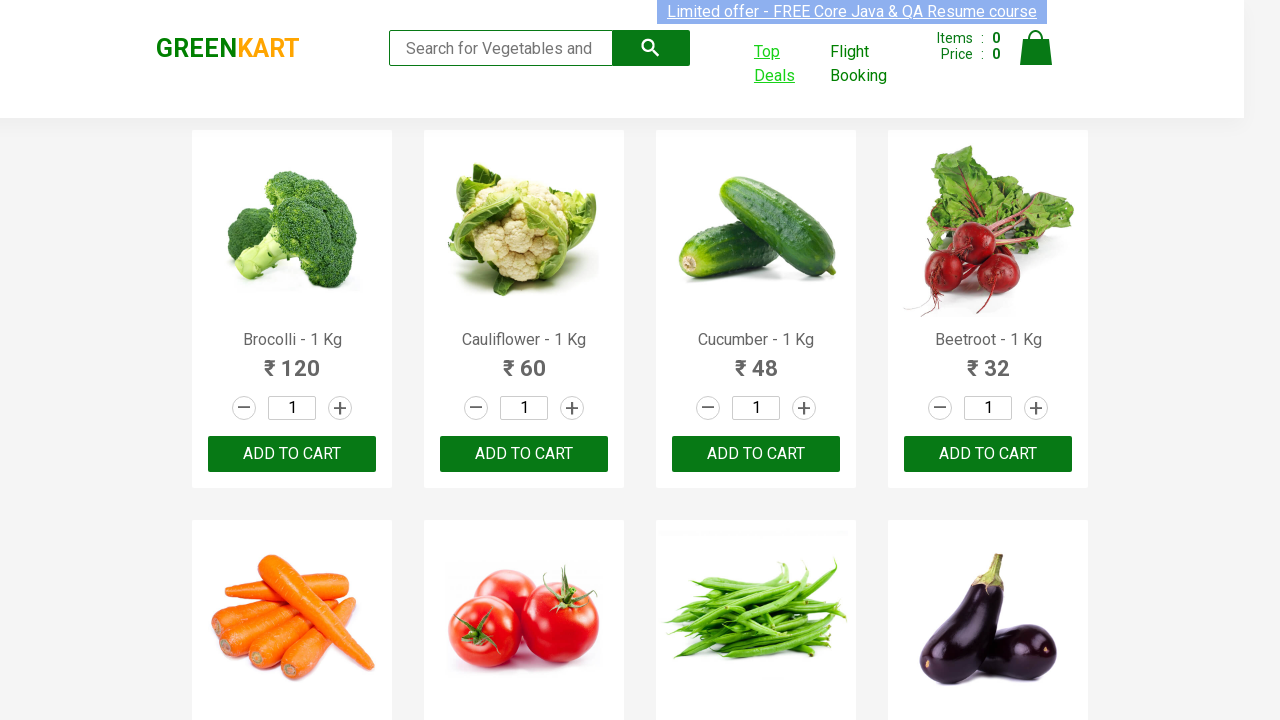